Tests clearing the complete state of all items by checking then unchecking the toggle all

Starting URL: https://demo.playwright.dev/todomvc

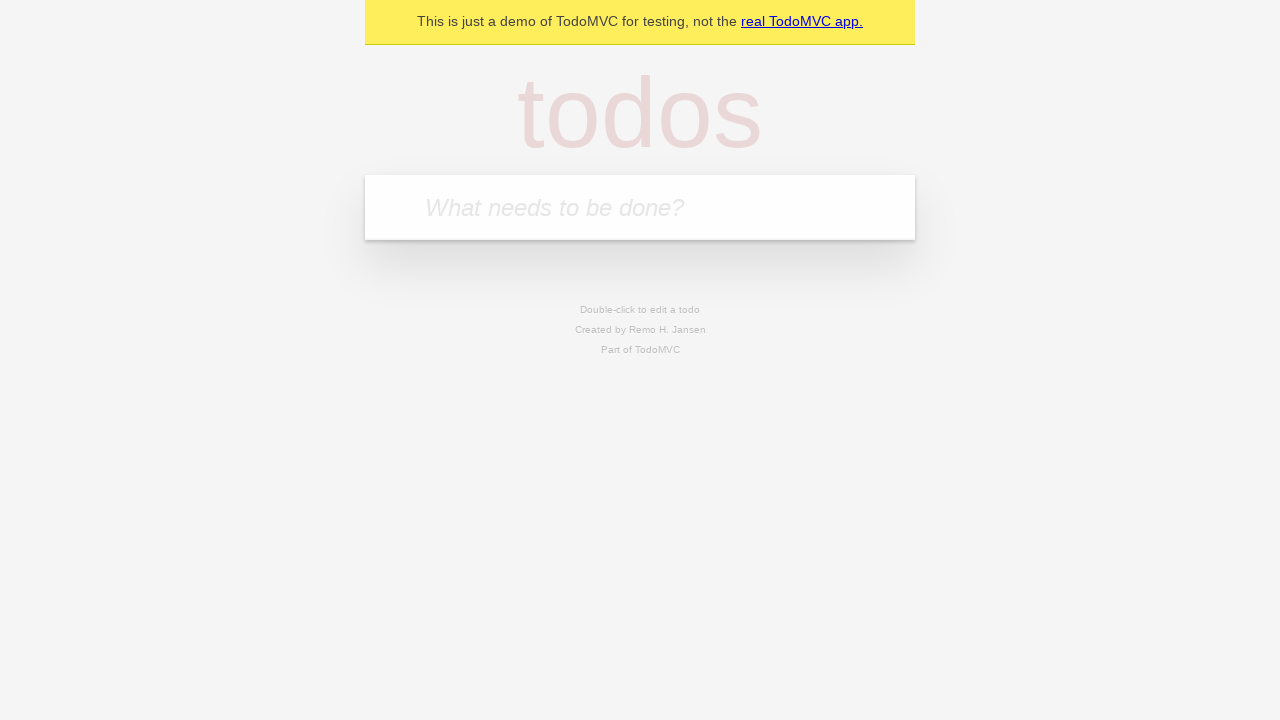

Filled todo input with 'buy some cheese' on internal:attr=[placeholder="What needs to be done?"i]
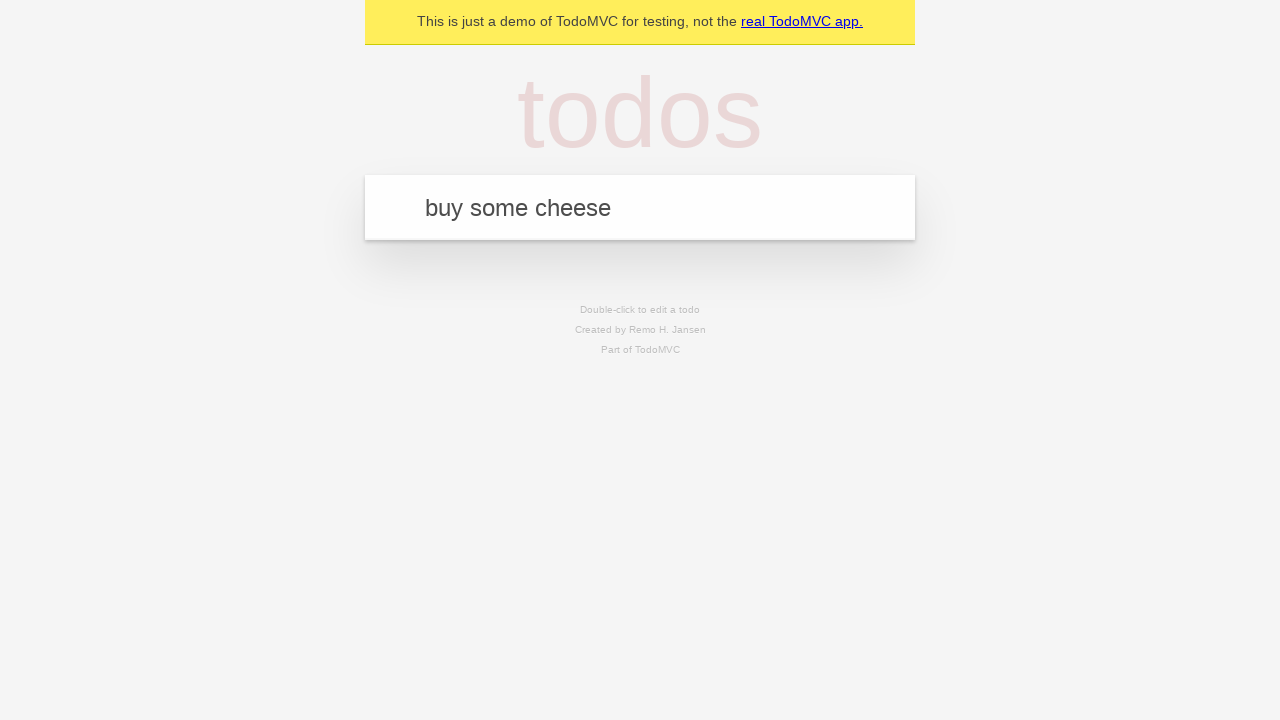

Pressed Enter to create todo 'buy some cheese' on internal:attr=[placeholder="What needs to be done?"i]
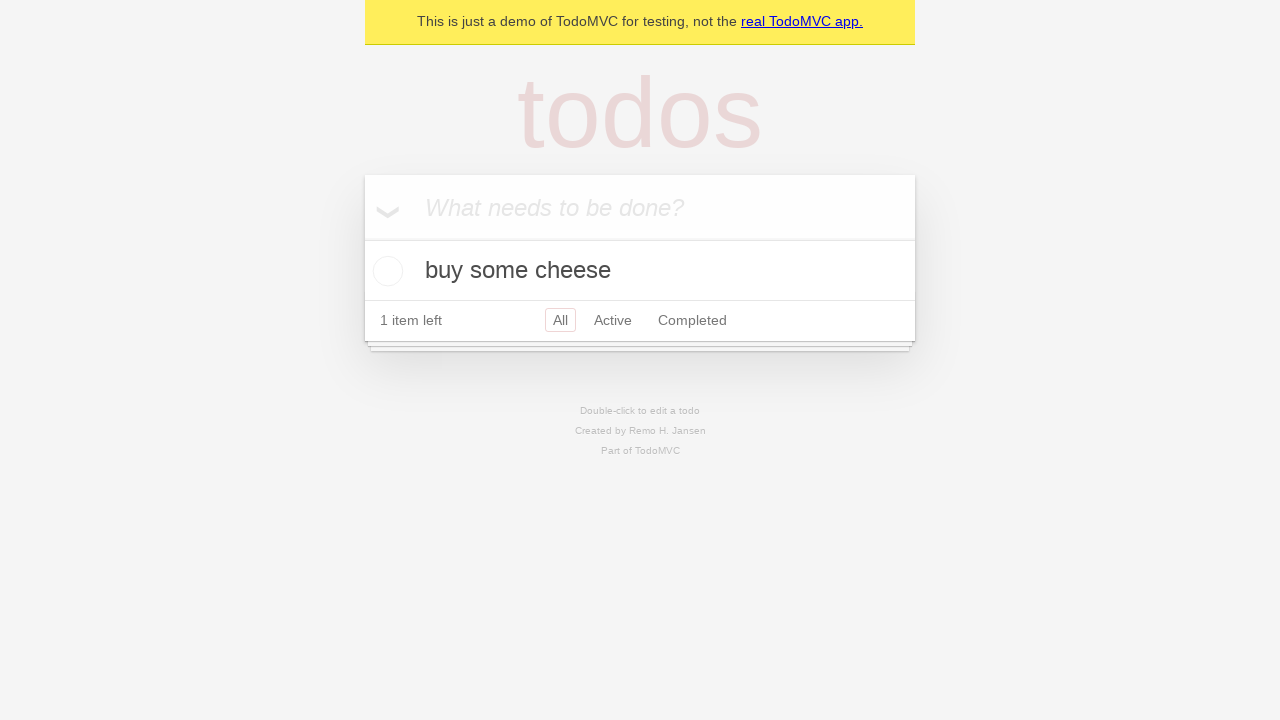

Filled todo input with 'feed the cat' on internal:attr=[placeholder="What needs to be done?"i]
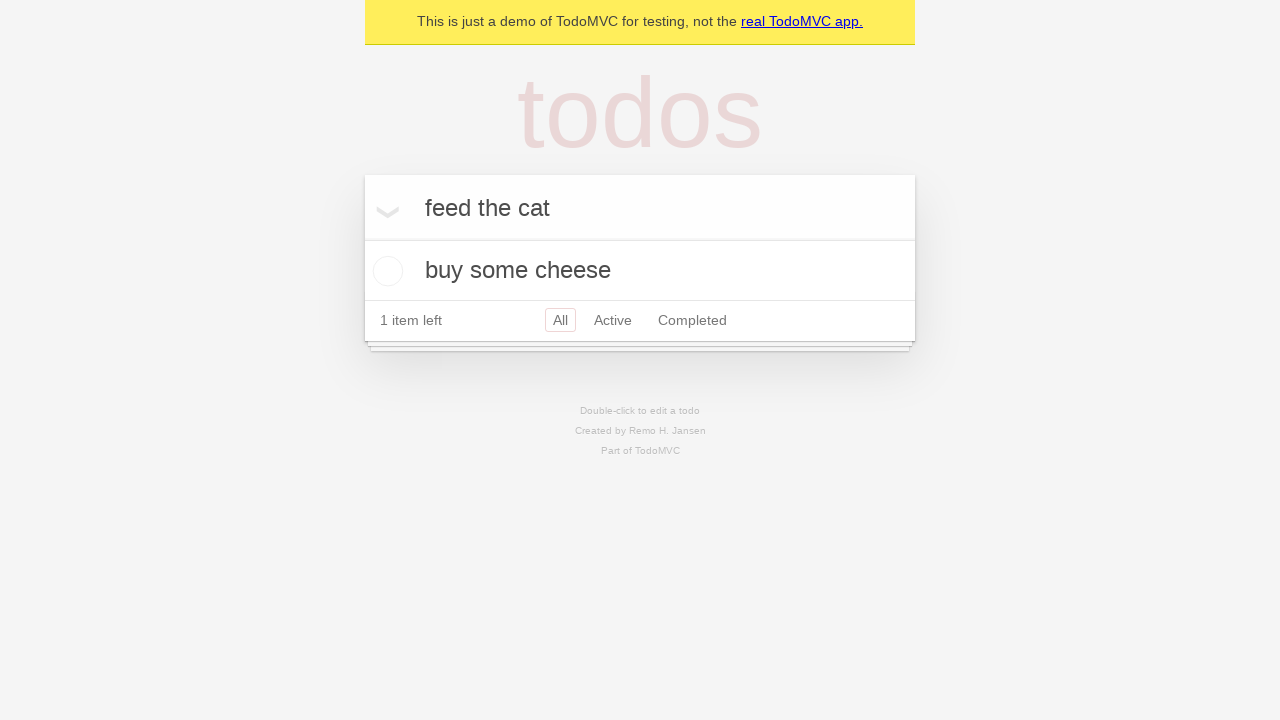

Pressed Enter to create todo 'feed the cat' on internal:attr=[placeholder="What needs to be done?"i]
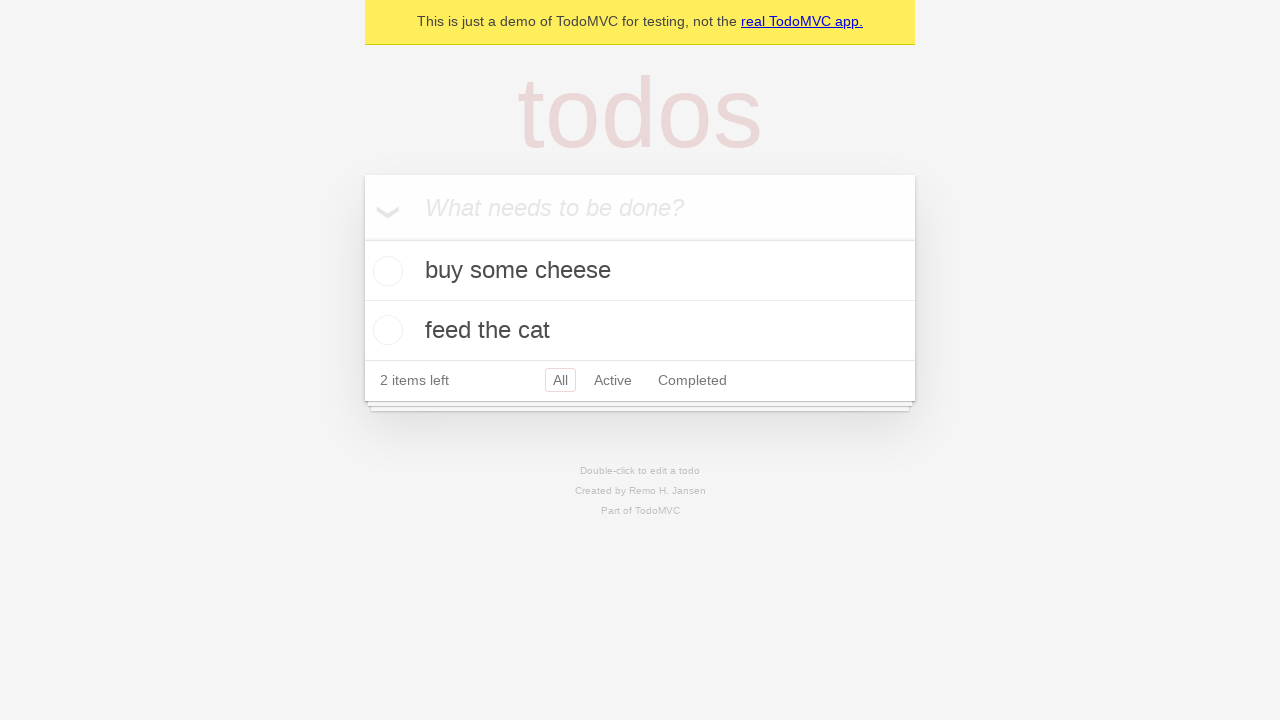

Filled todo input with 'book a doctors appointment' on internal:attr=[placeholder="What needs to be done?"i]
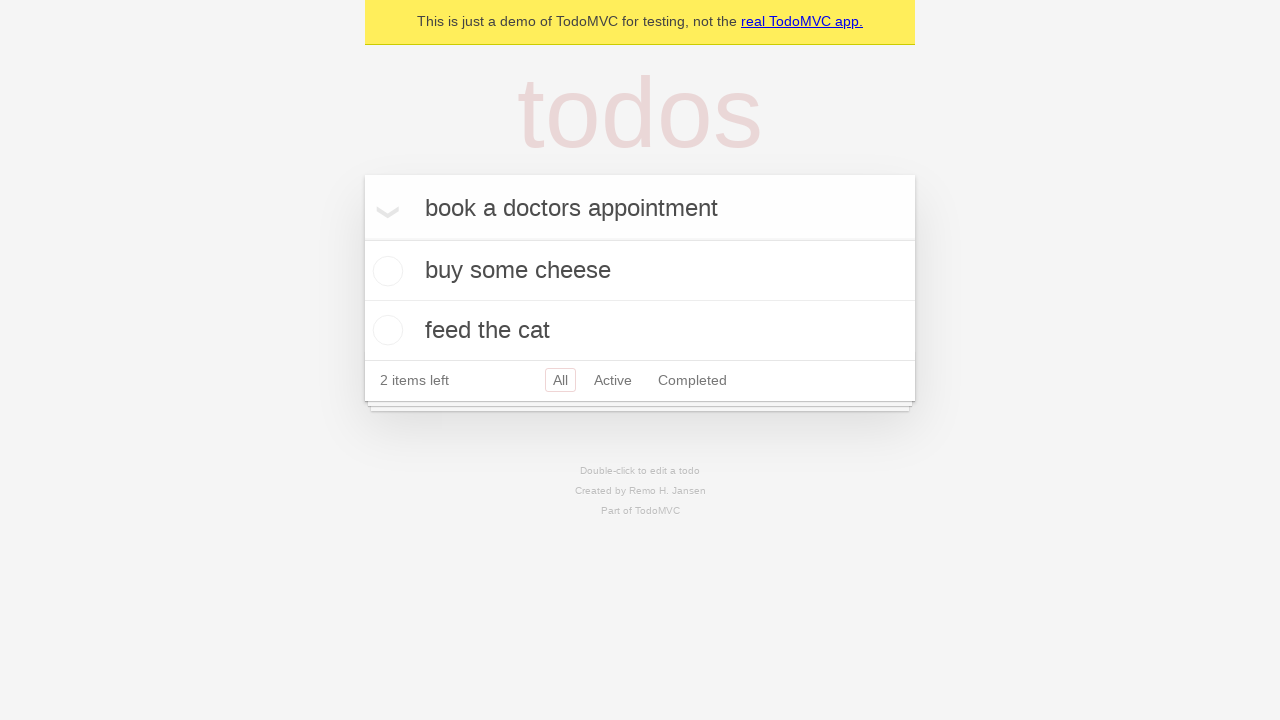

Pressed Enter to create todo 'book a doctors appointment' on internal:attr=[placeholder="What needs to be done?"i]
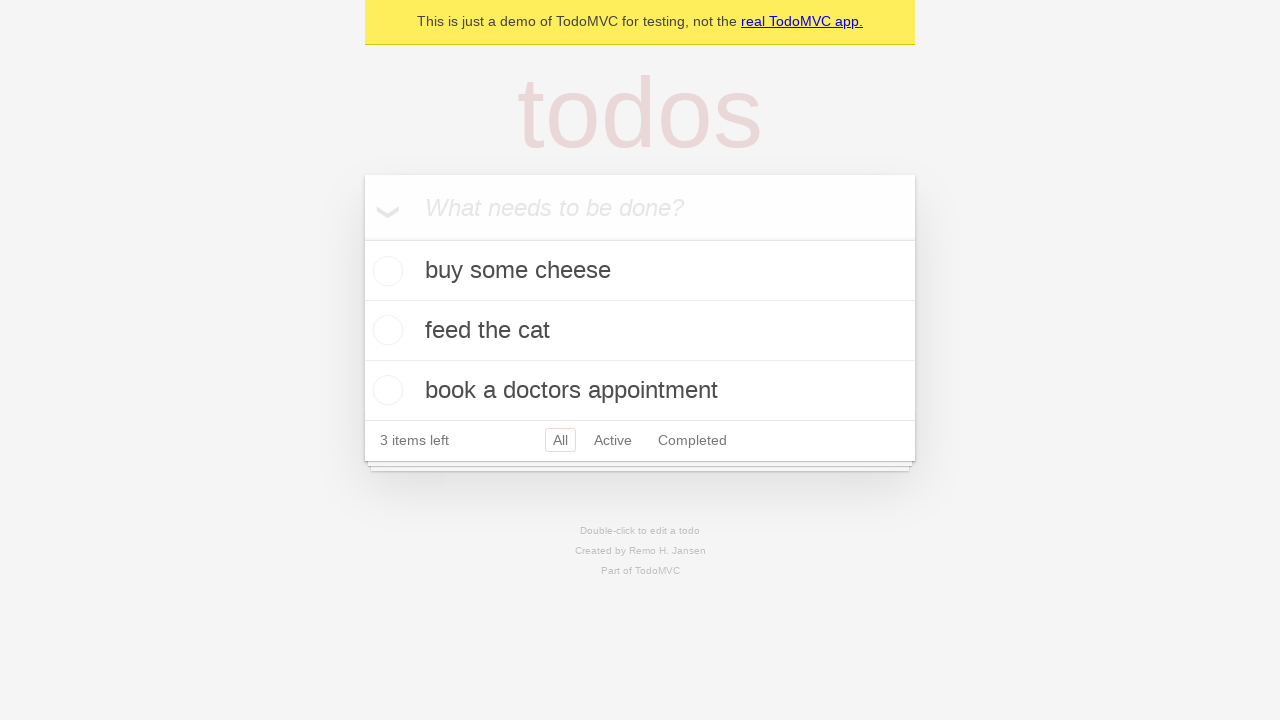

Waited for all 3 todos to be created
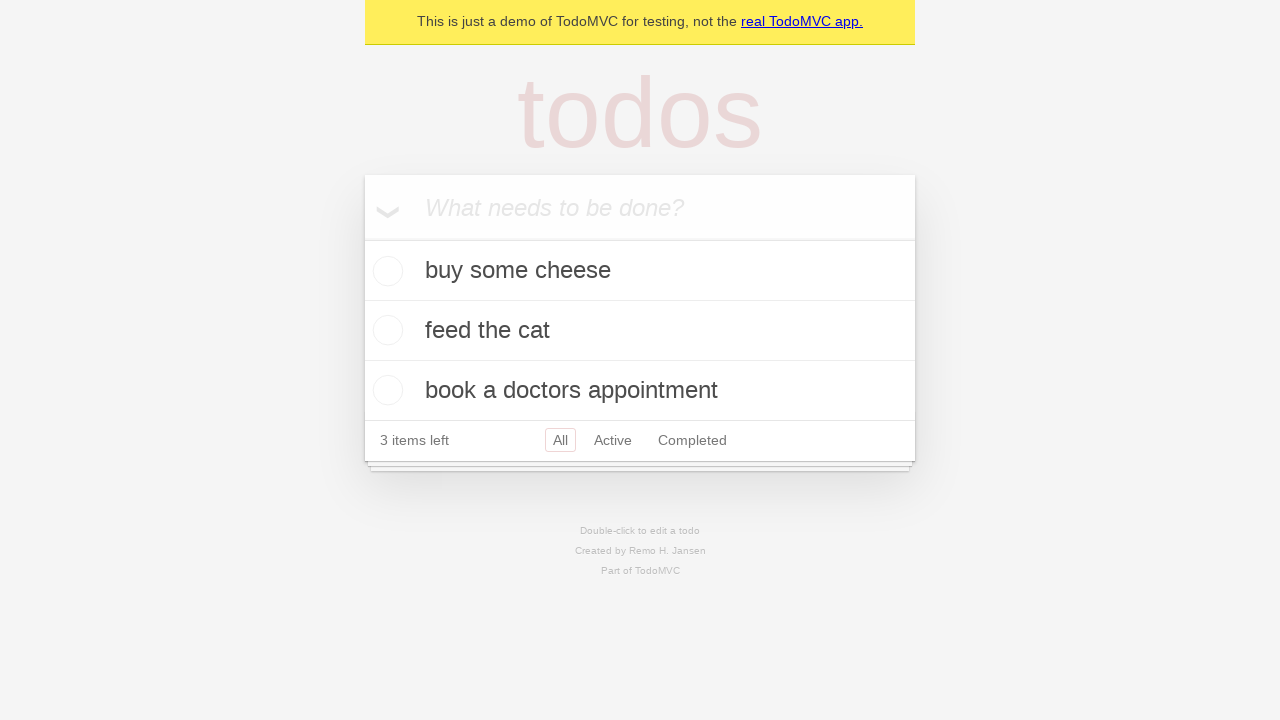

Checked toggle all to mark all items as complete at (362, 238) on internal:label="Mark all as complete"i
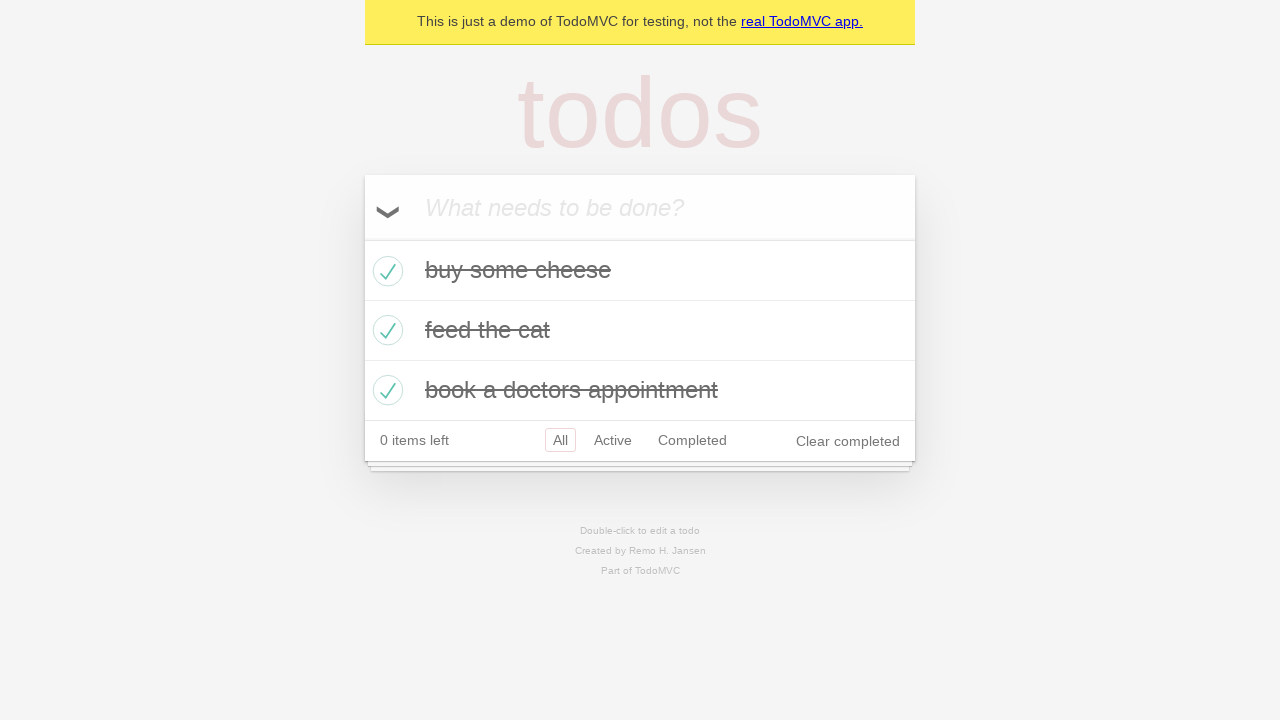

Unchecked toggle all to clear complete state of all items at (362, 238) on internal:label="Mark all as complete"i
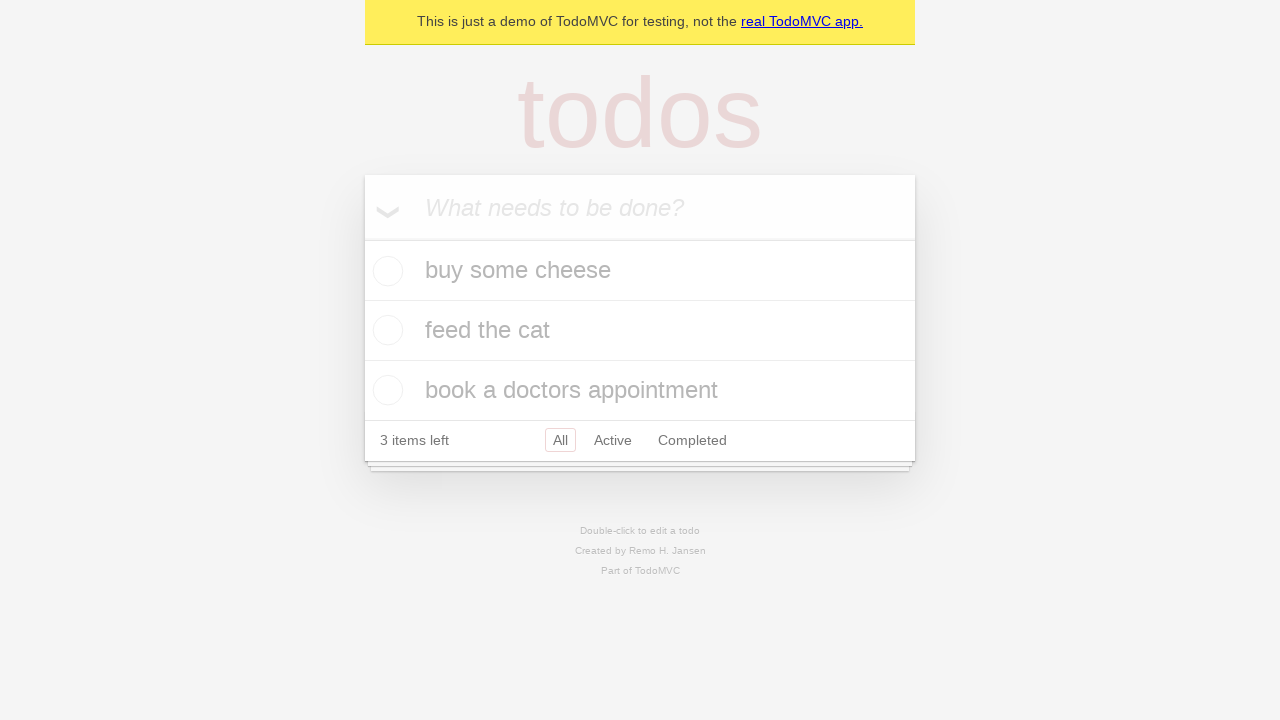

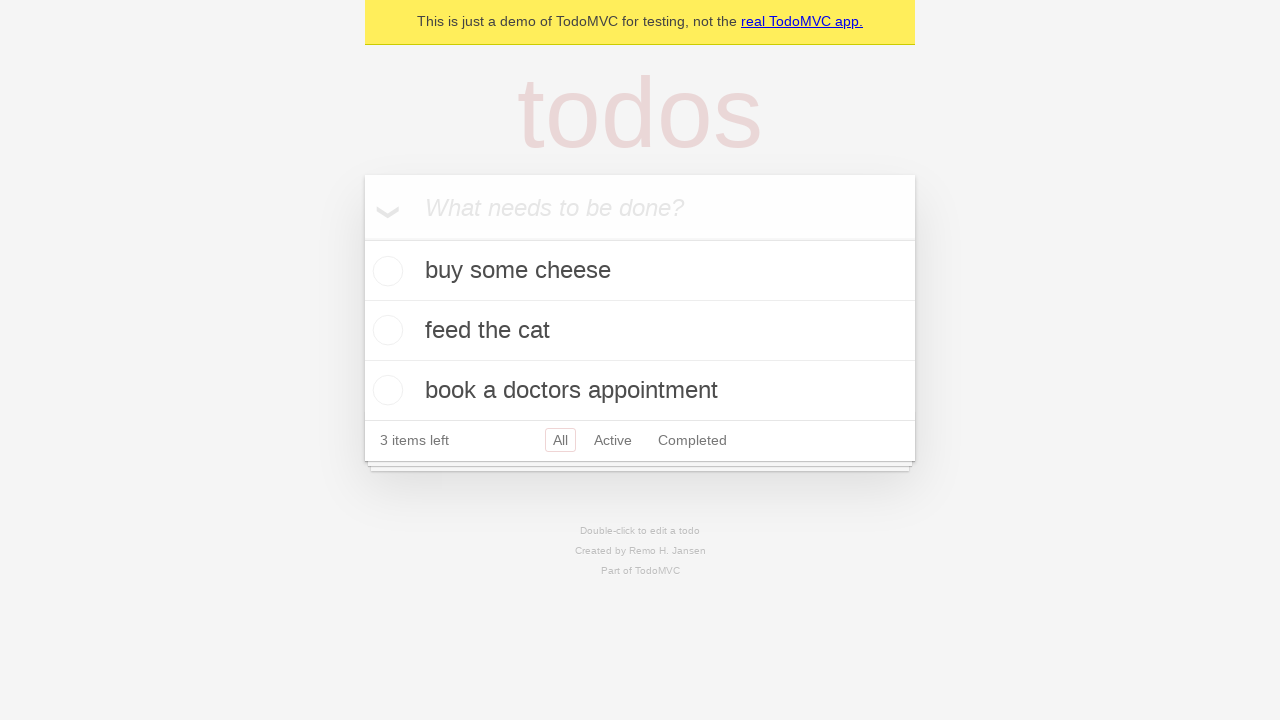